Navigates to a YouTube video and interacts with the video player by sending a space key to play/pause

Starting URL: https://www.youtube.com/watch?v=dQw4w9WgXcQ

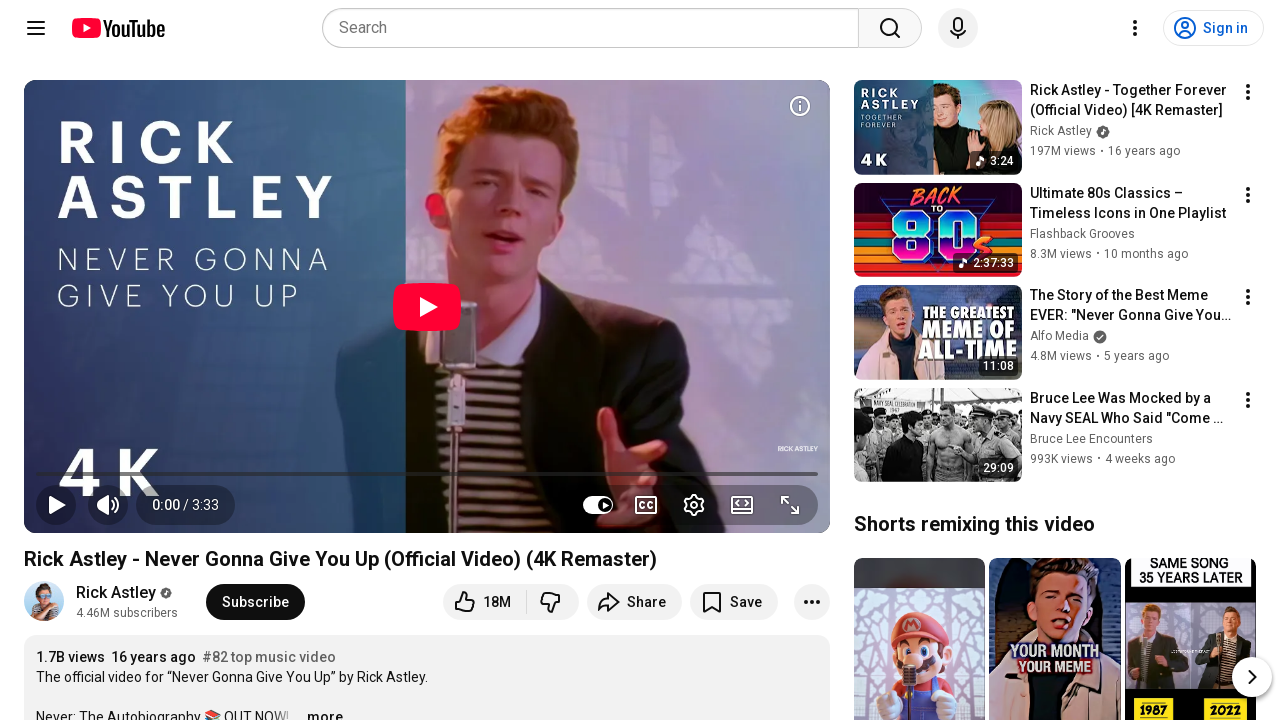

YouTube video player loaded successfully
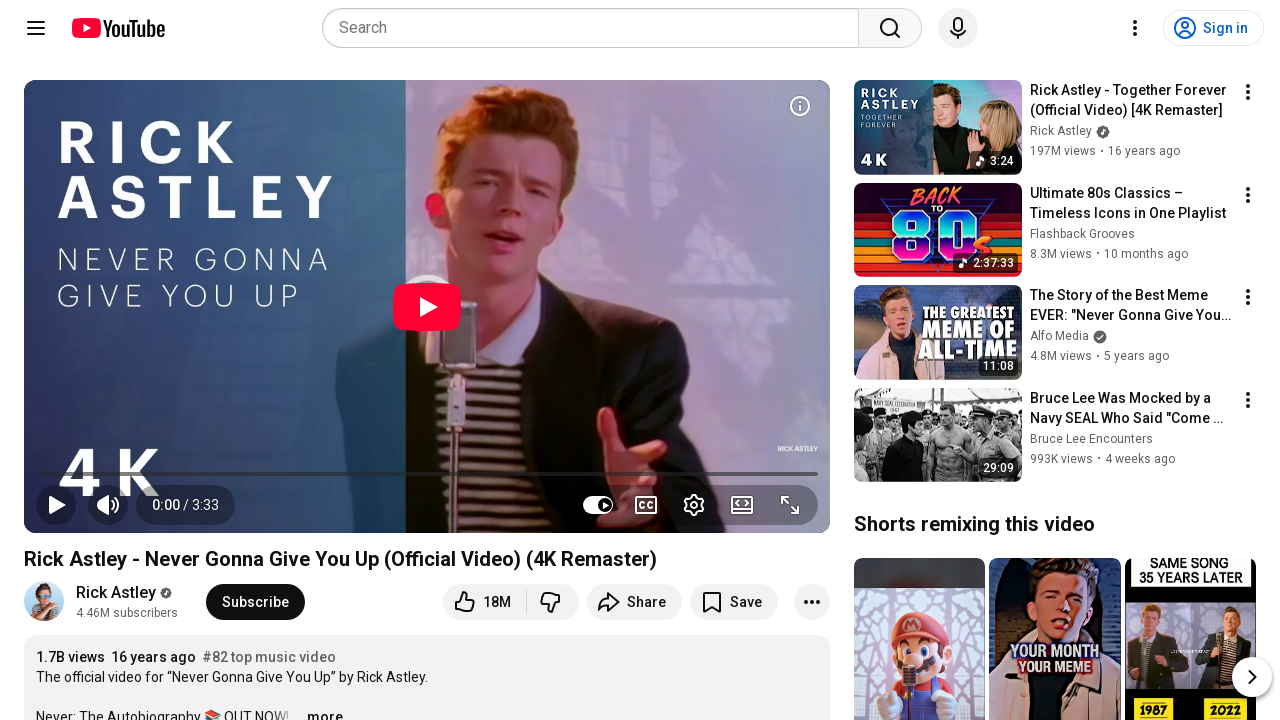

Pressed space key to play/pause the video
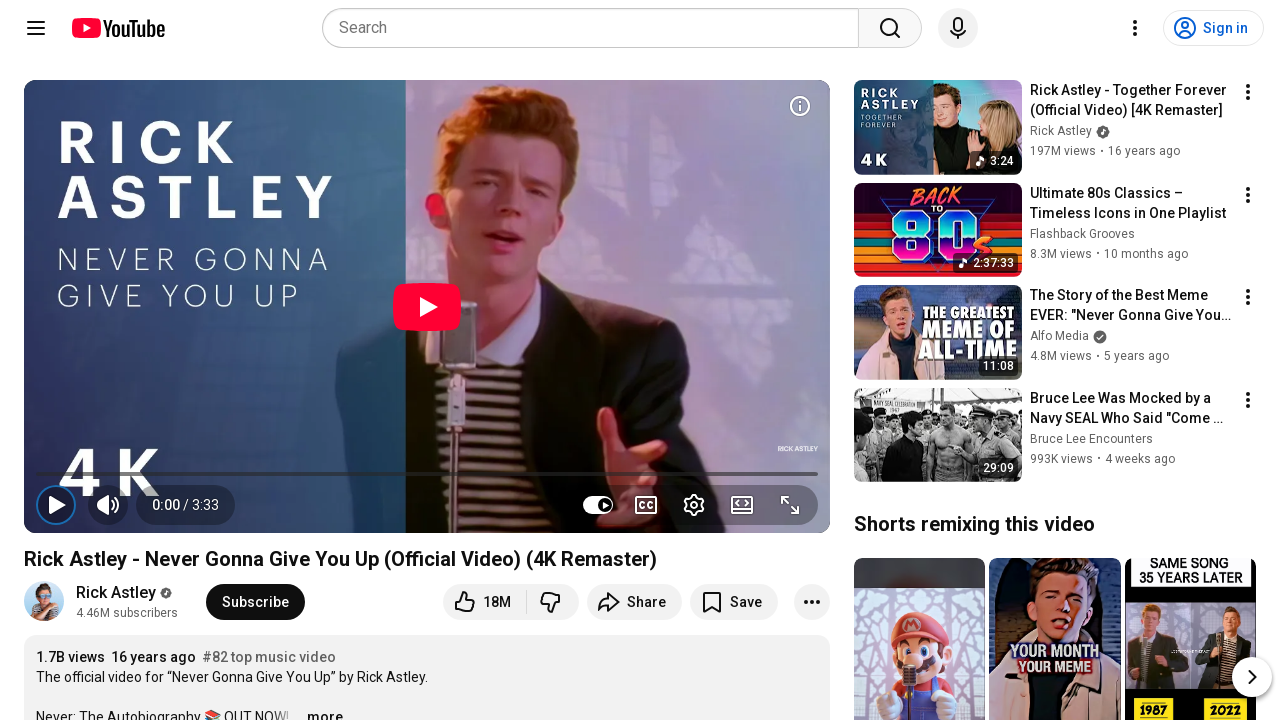

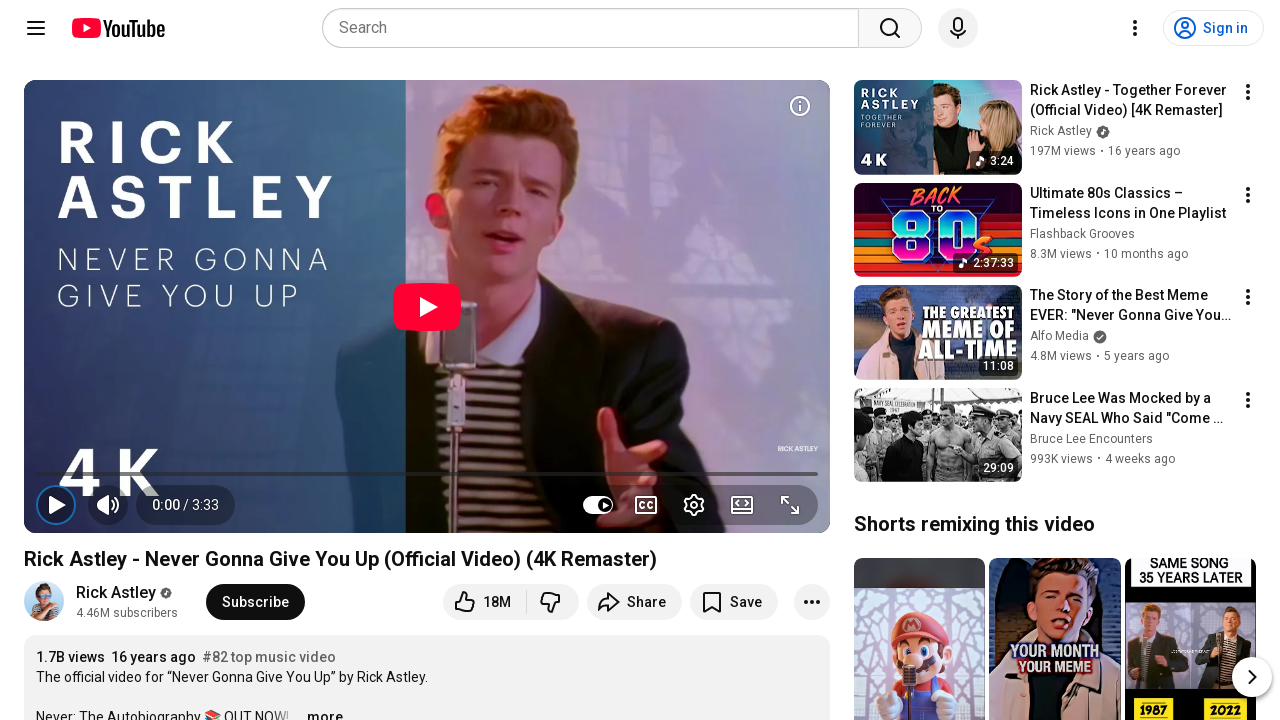